Tests left click button functionality by clicking on a button element using action chains

Starting URL: https://testkru.com/Elements/Buttons

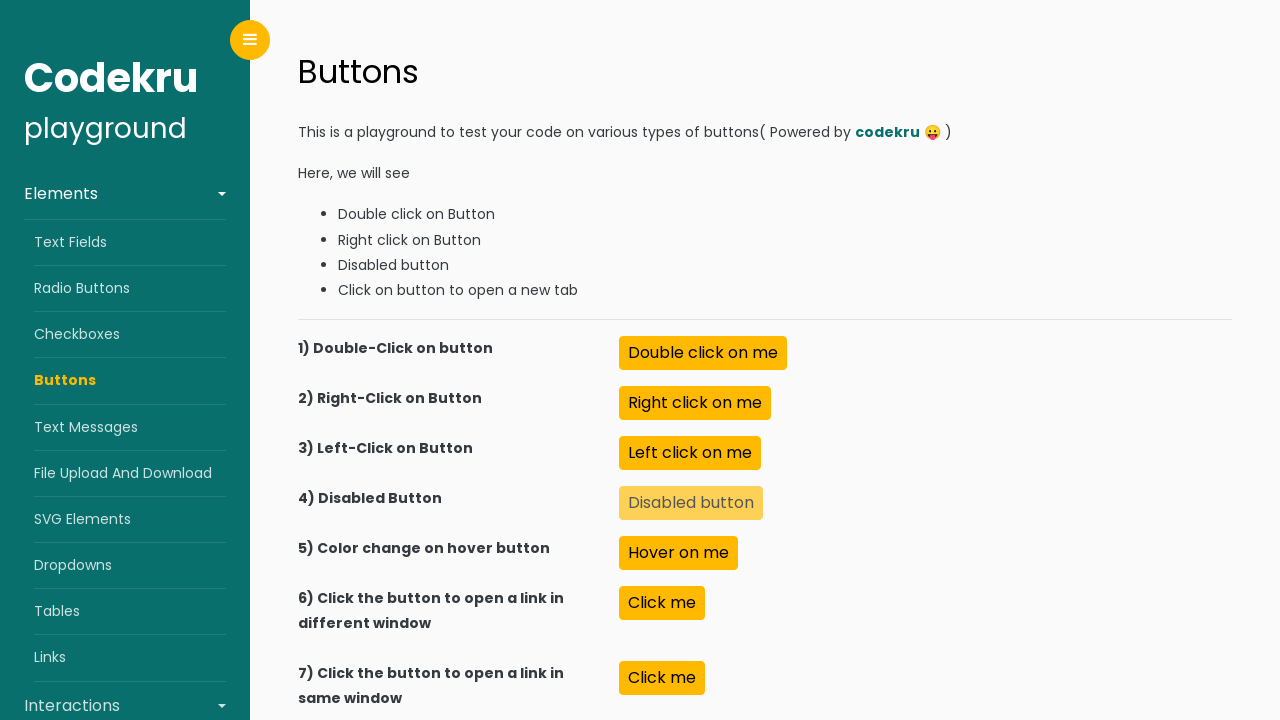

Navigated to button testing page
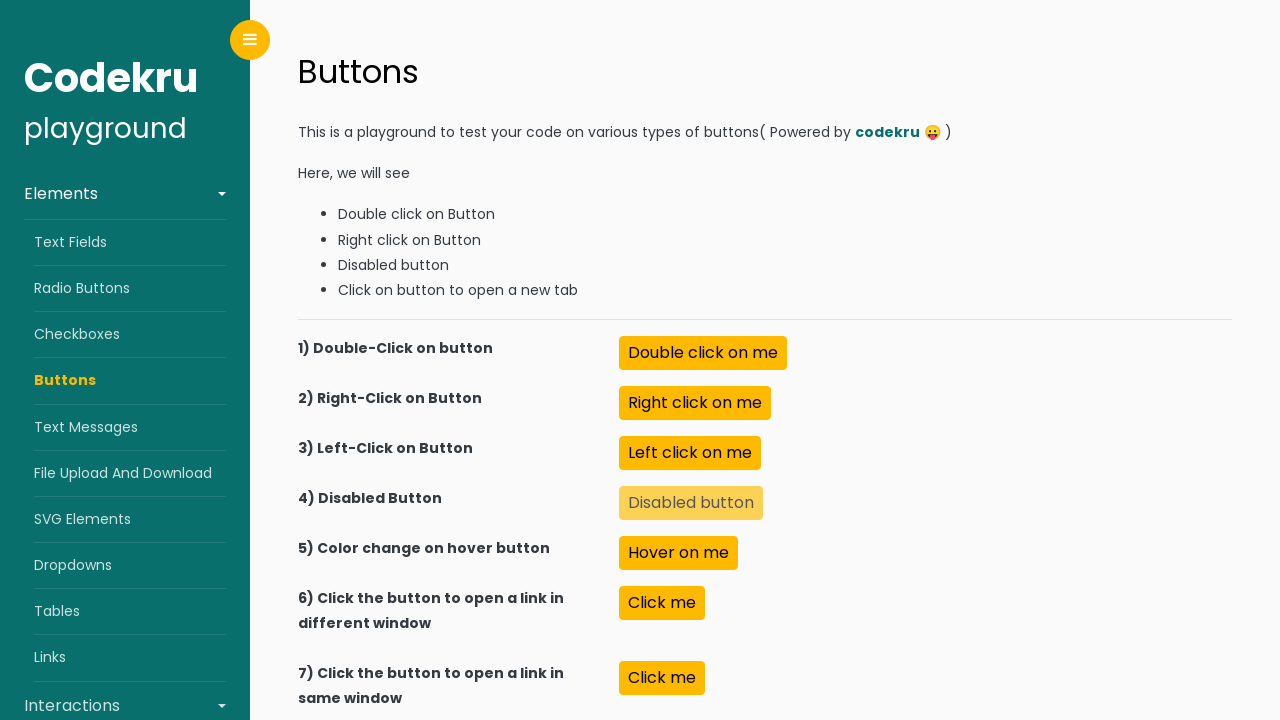

Clicked left click button element at (690, 453) on button#leftClick
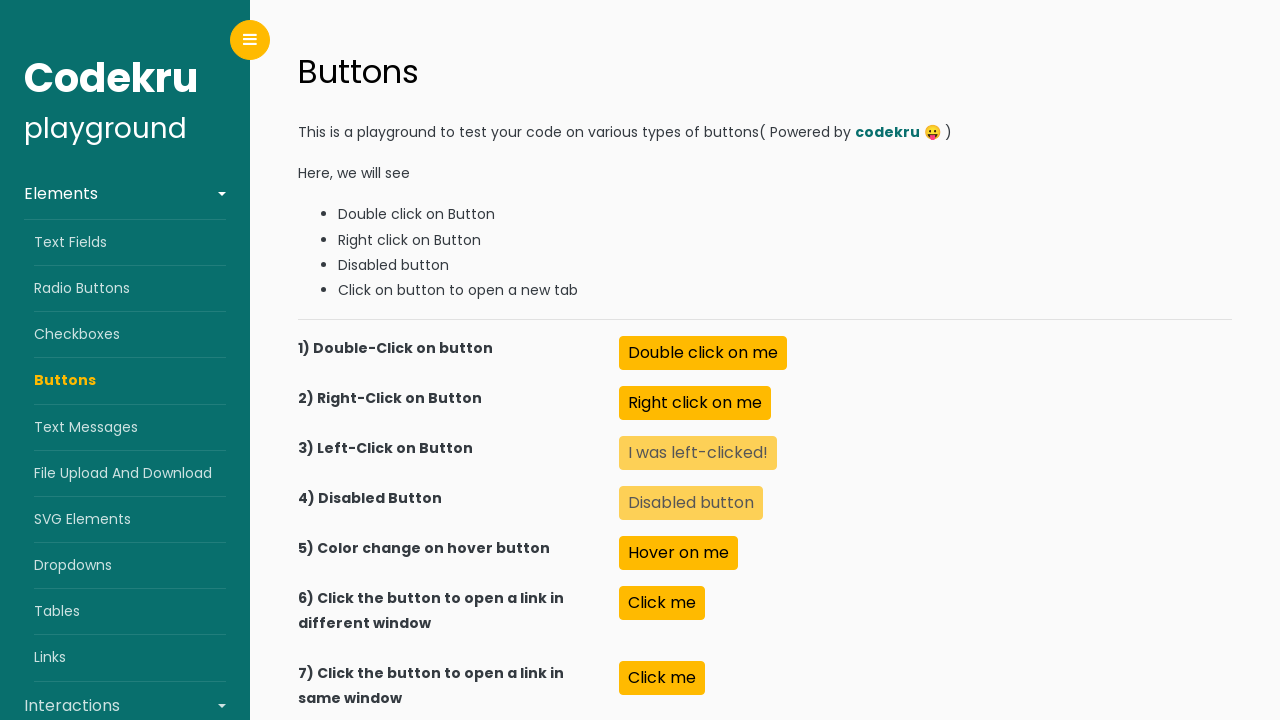

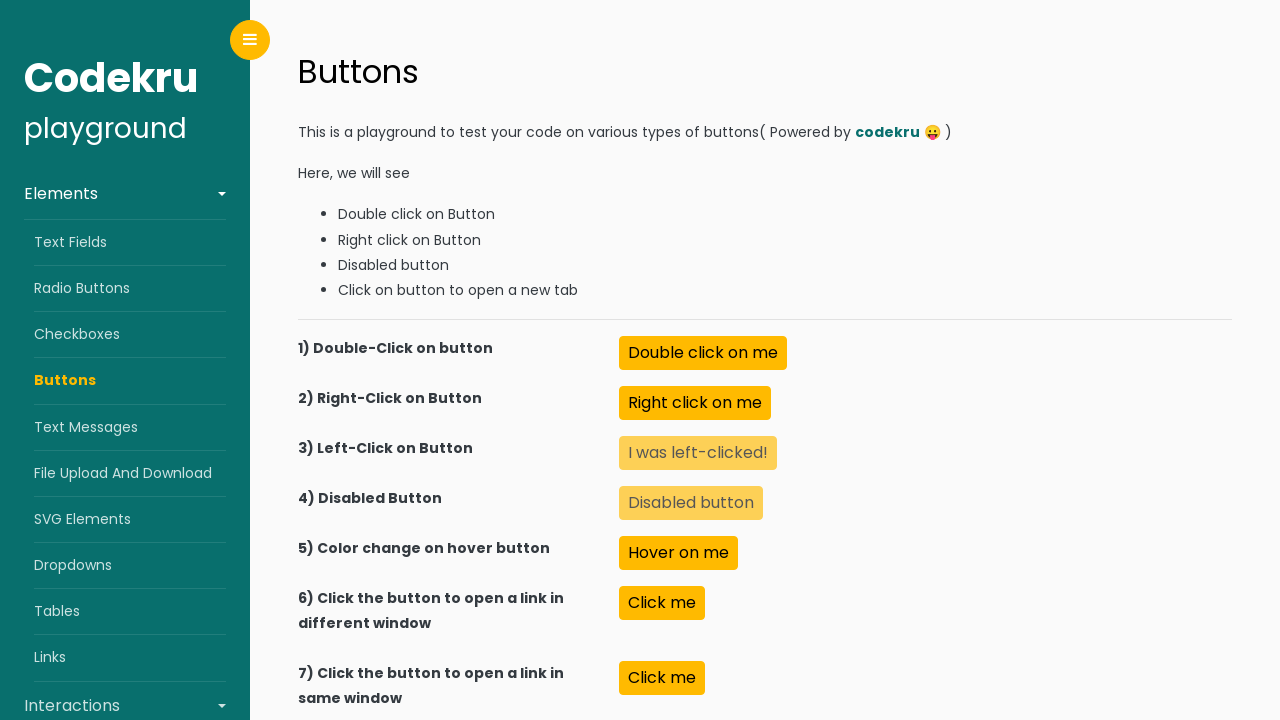